Navigates to Fox News homepage and clicks on the Instagram social icon in the footer

Starting URL: https://www.foxnews.com/

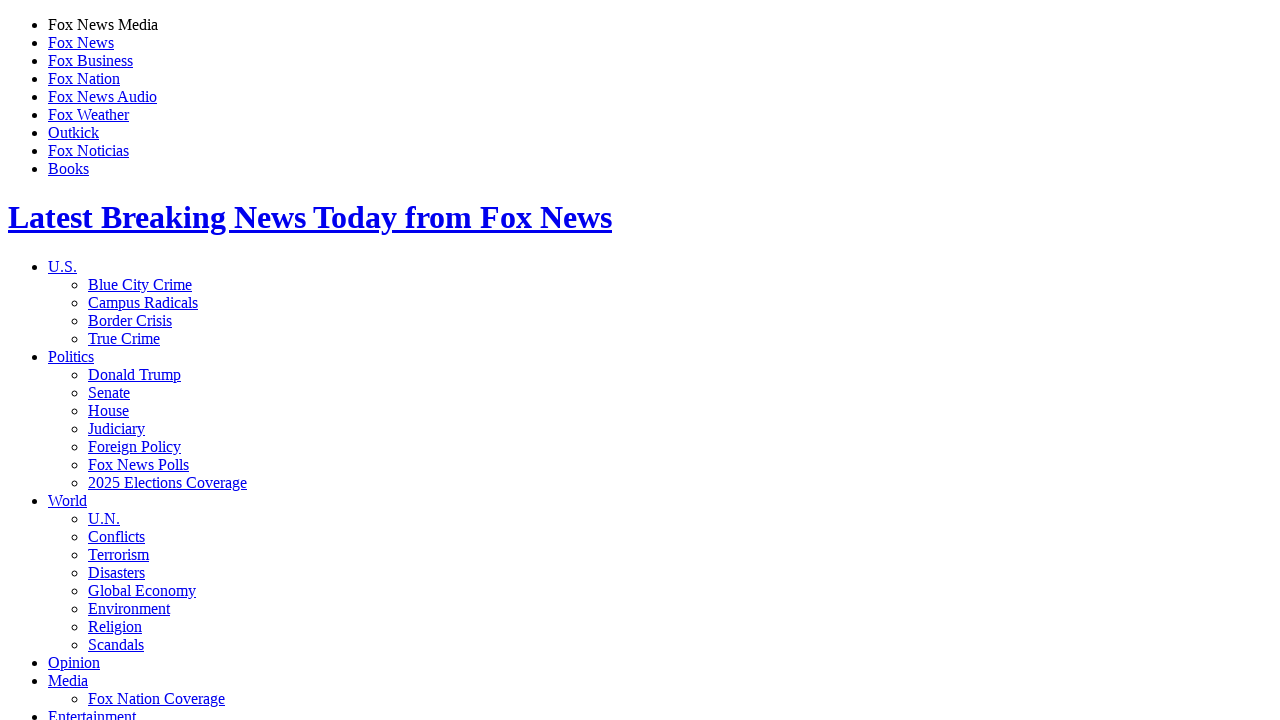

Navigated to Fox News homepage
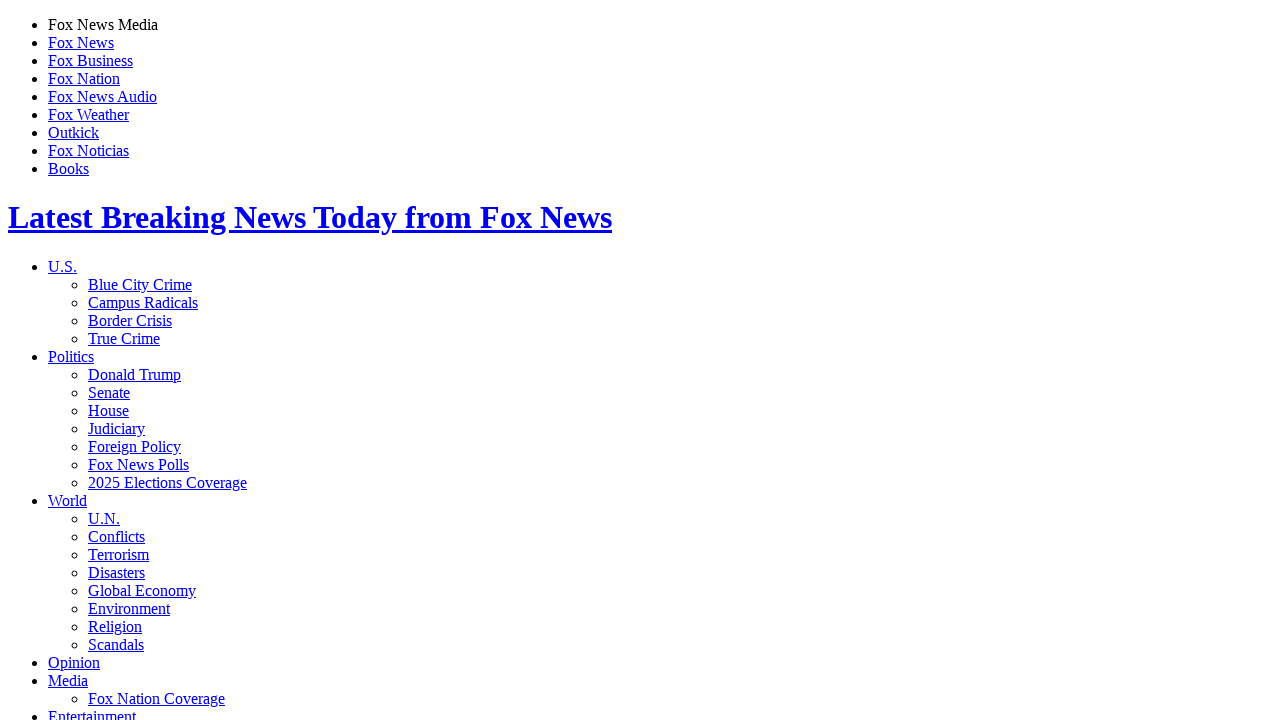

Clicked on Instagram social icon in the footer at (78, 360) on xpath=//*[@id='wrapper']/footer/div[2]/div[1]/ul/li[5]/a
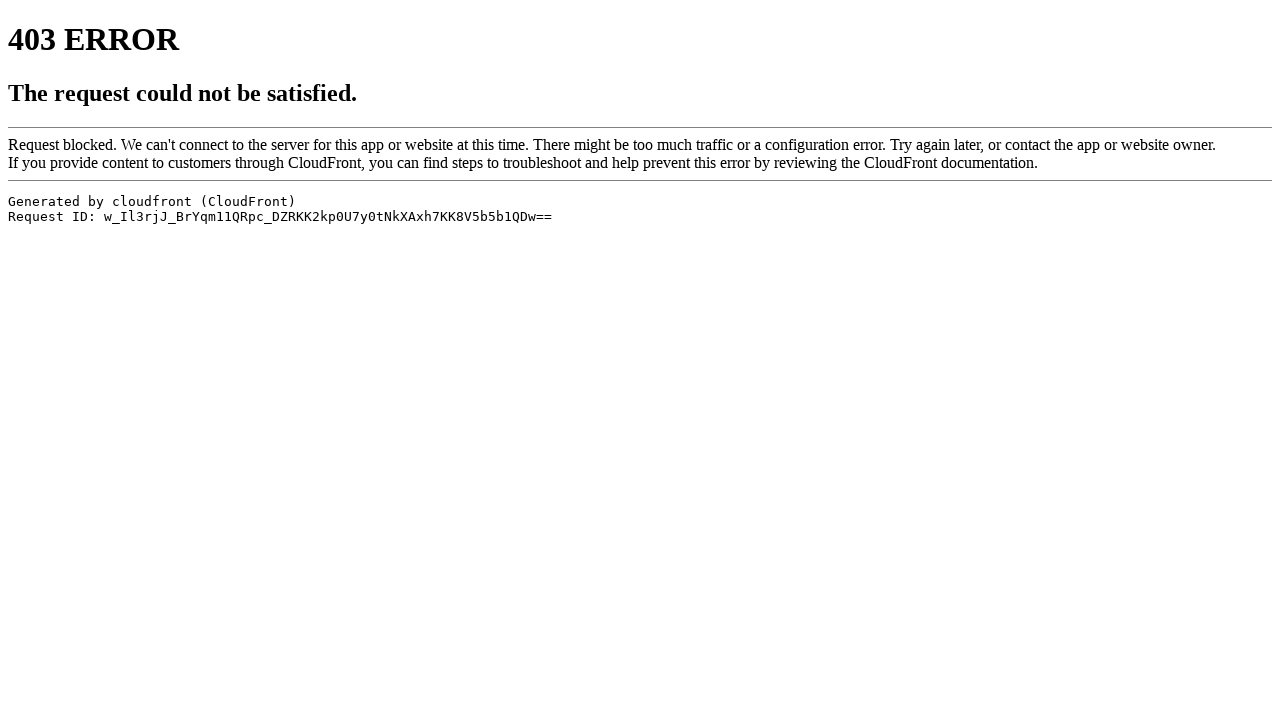

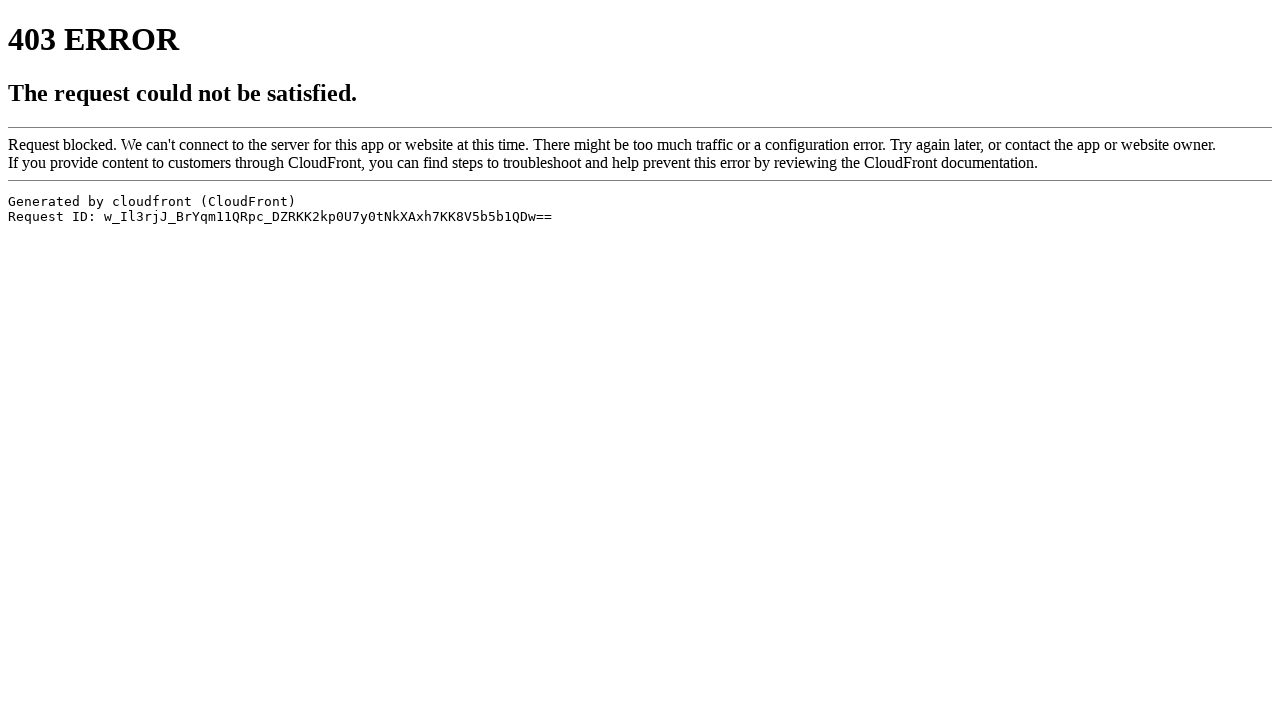